Tests alert handling by triggering confirmation dialogs and demonstrating both accepting and dismissing alert behaviors

Starting URL: https://demoqa.com/alerts

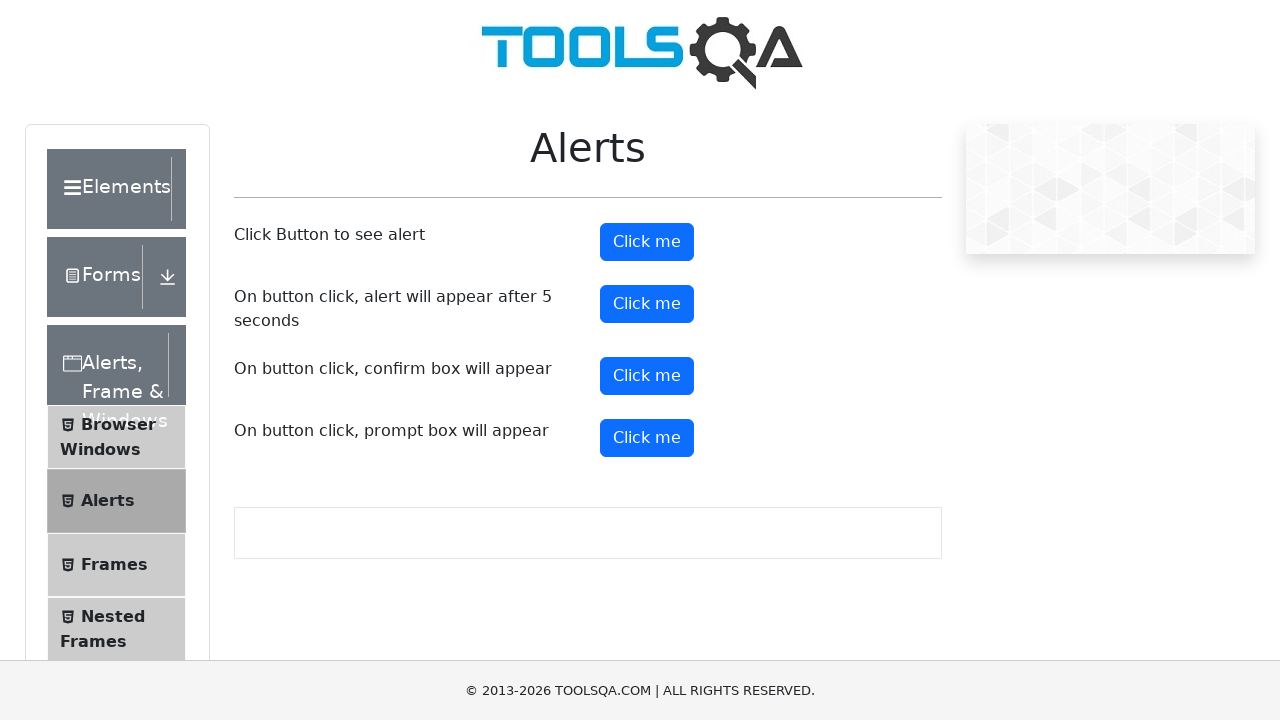

Clicked confirm button to trigger first alert at (647, 376) on xpath=//*[@id='confirmButton']
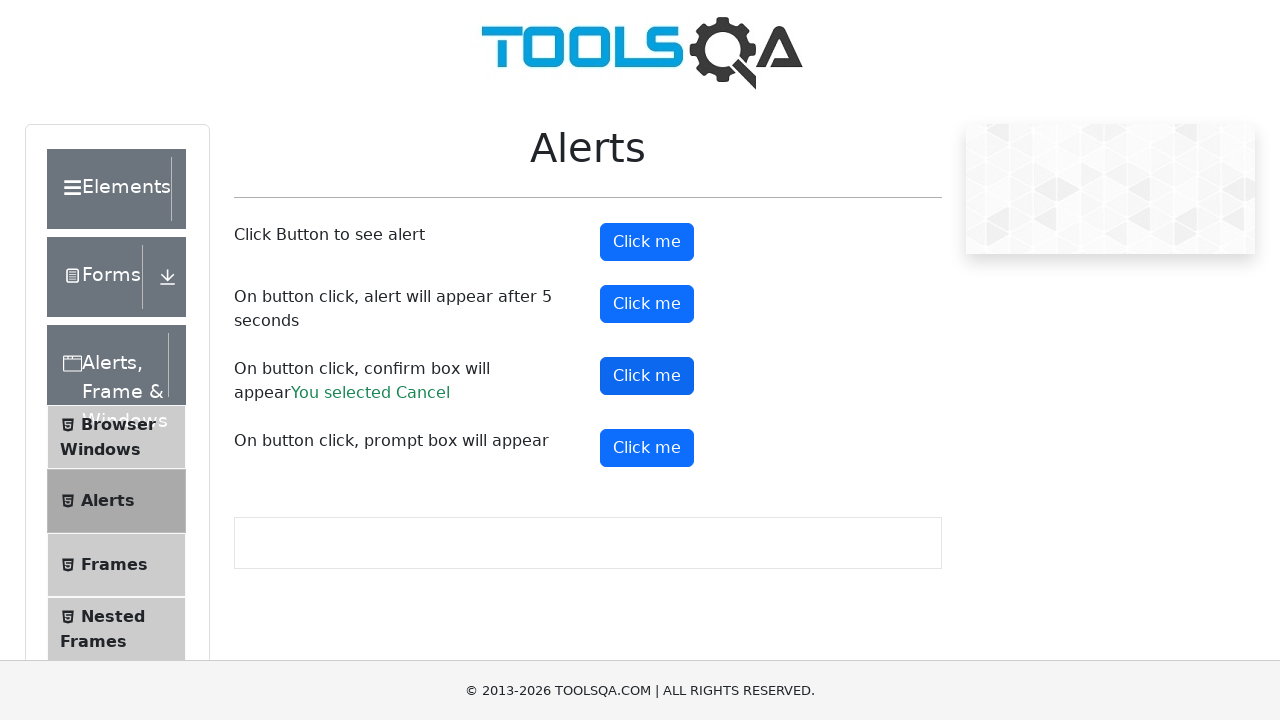

Set up dialog handler to accept the first confirmation alert
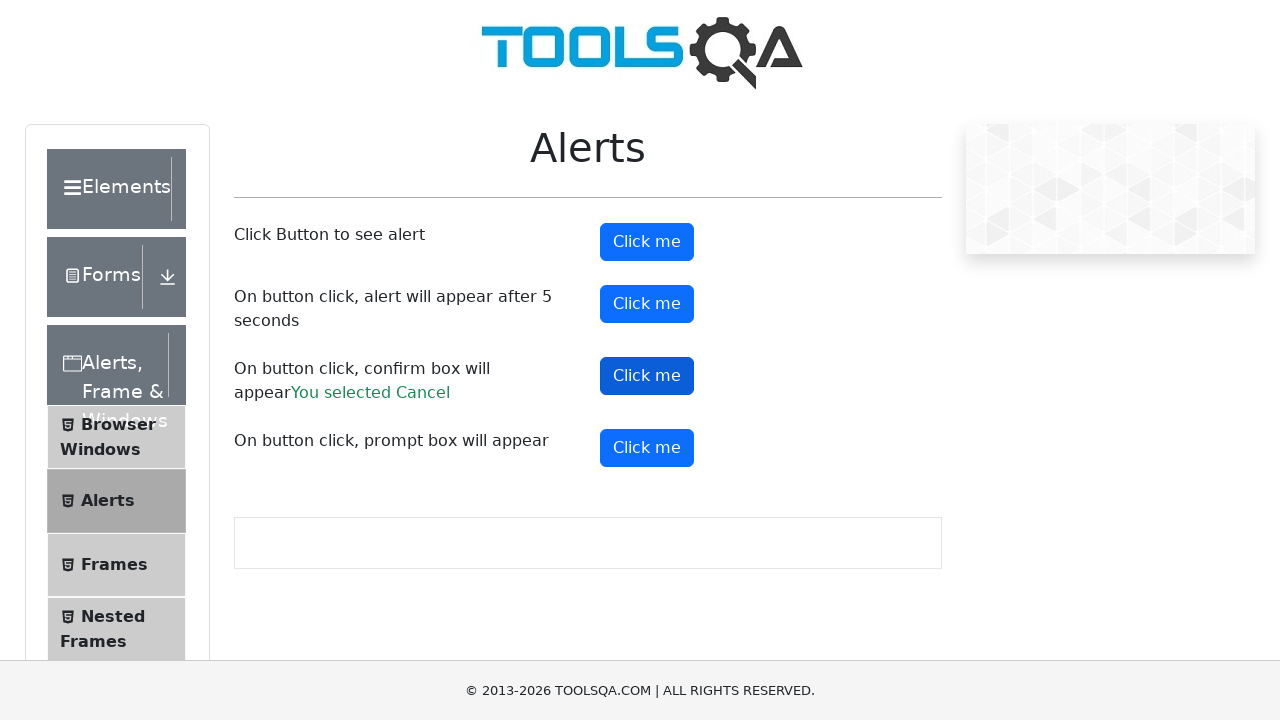

Waited 500ms to ensure first alert was handled
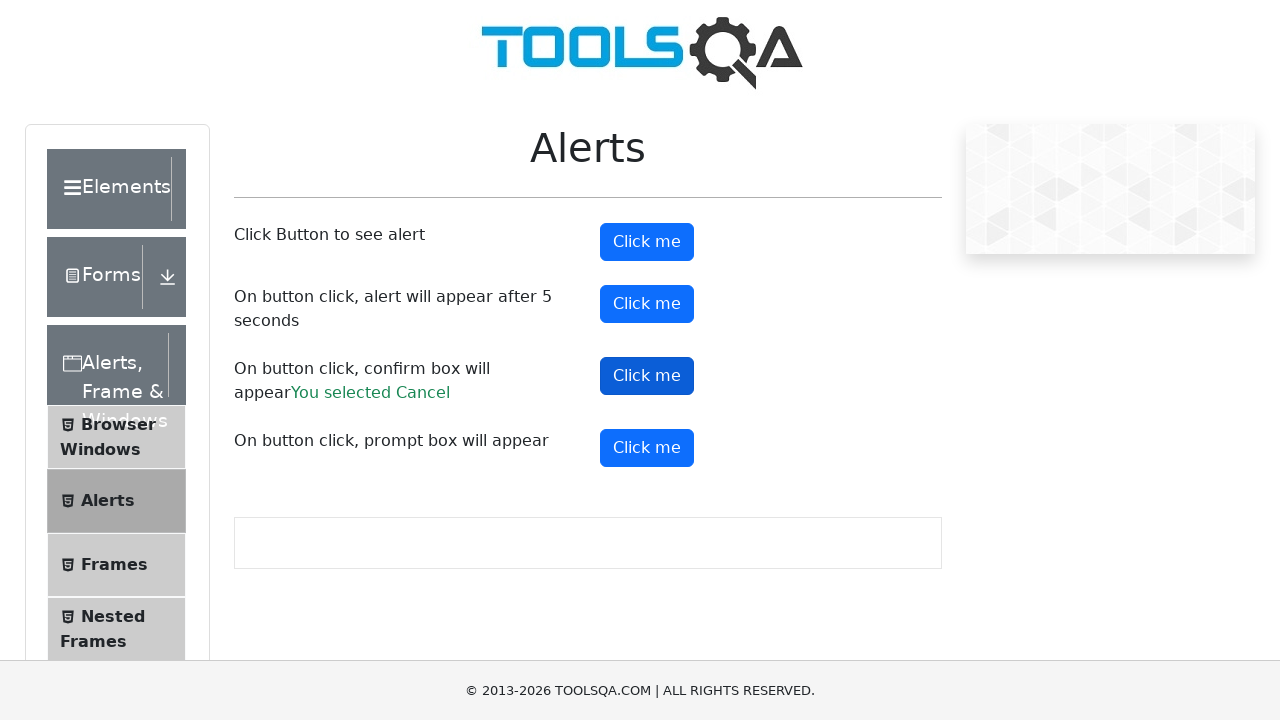

Clicked confirm button again to trigger second alert at (647, 376) on xpath=//*[@id='confirmButton']
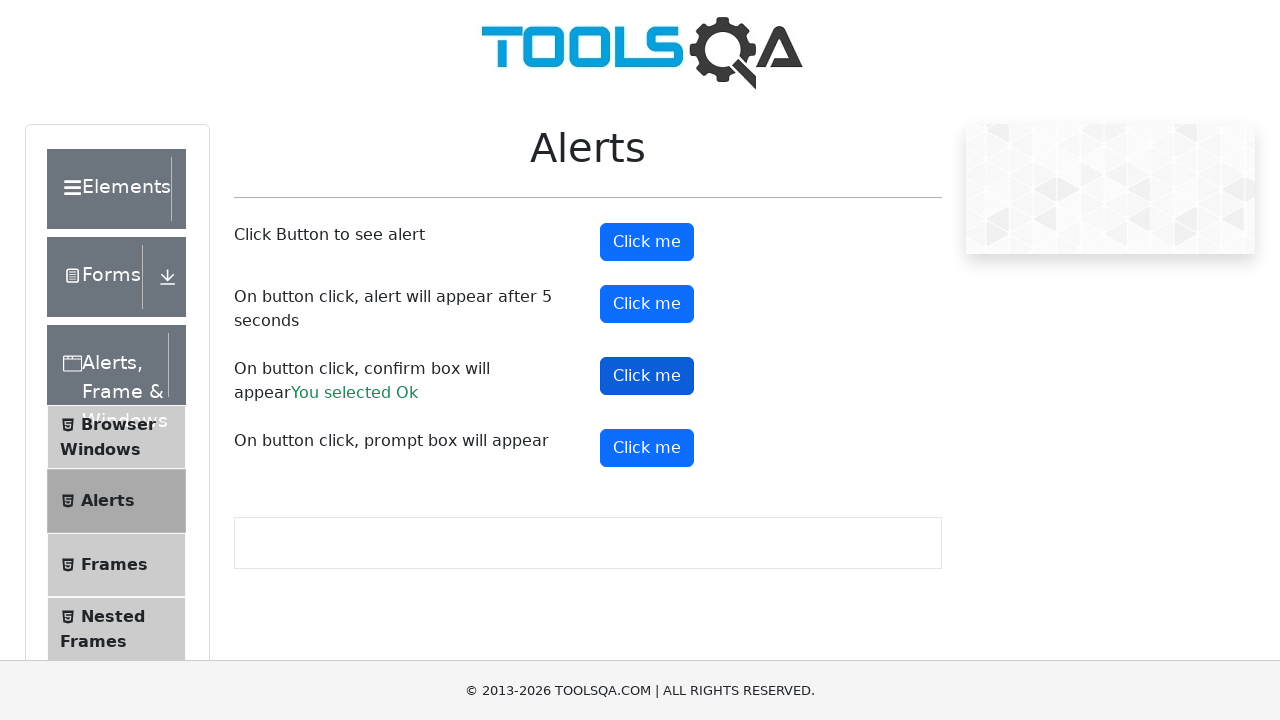

Set up dialog handler to dismiss the second confirmation alert
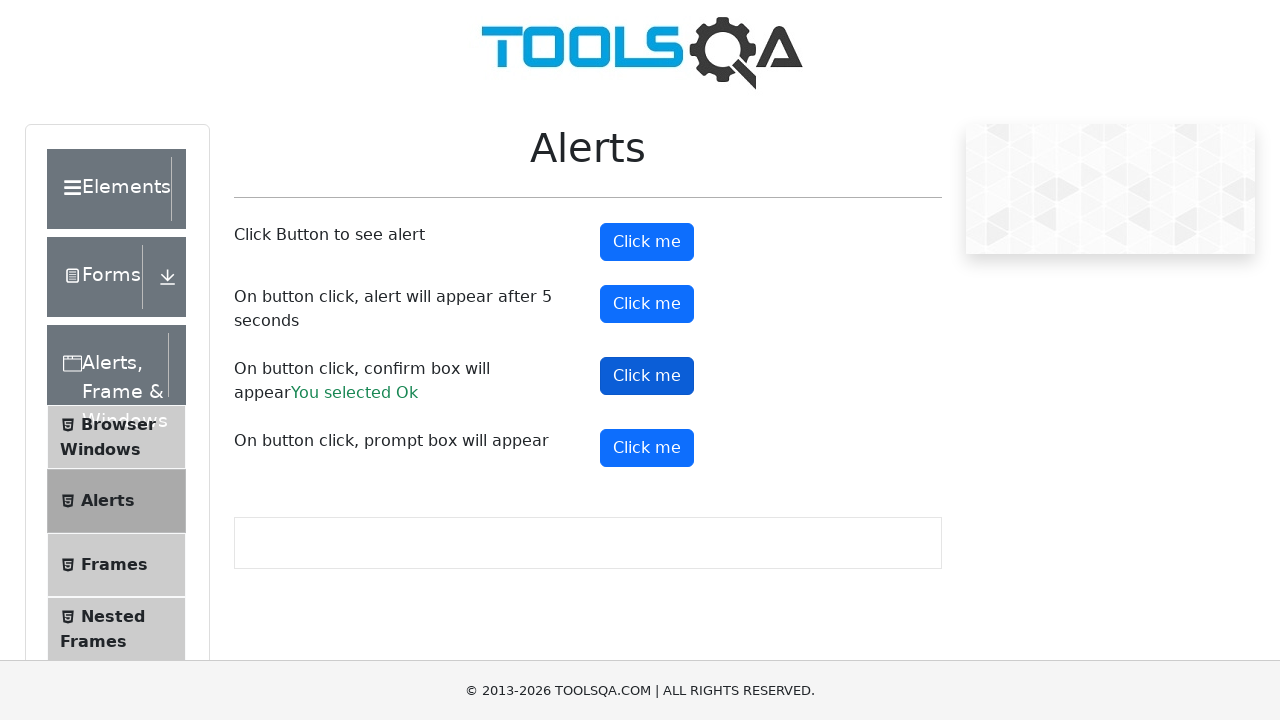

Waited 500ms to ensure second alert was handled
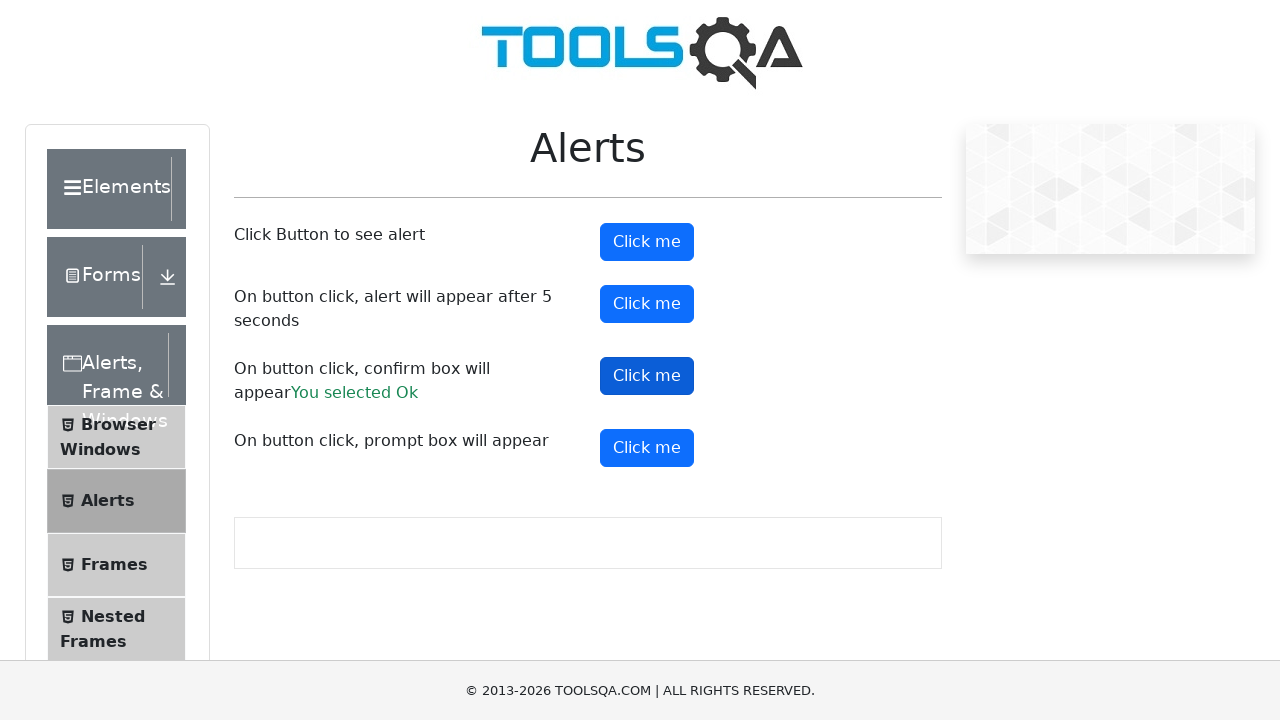

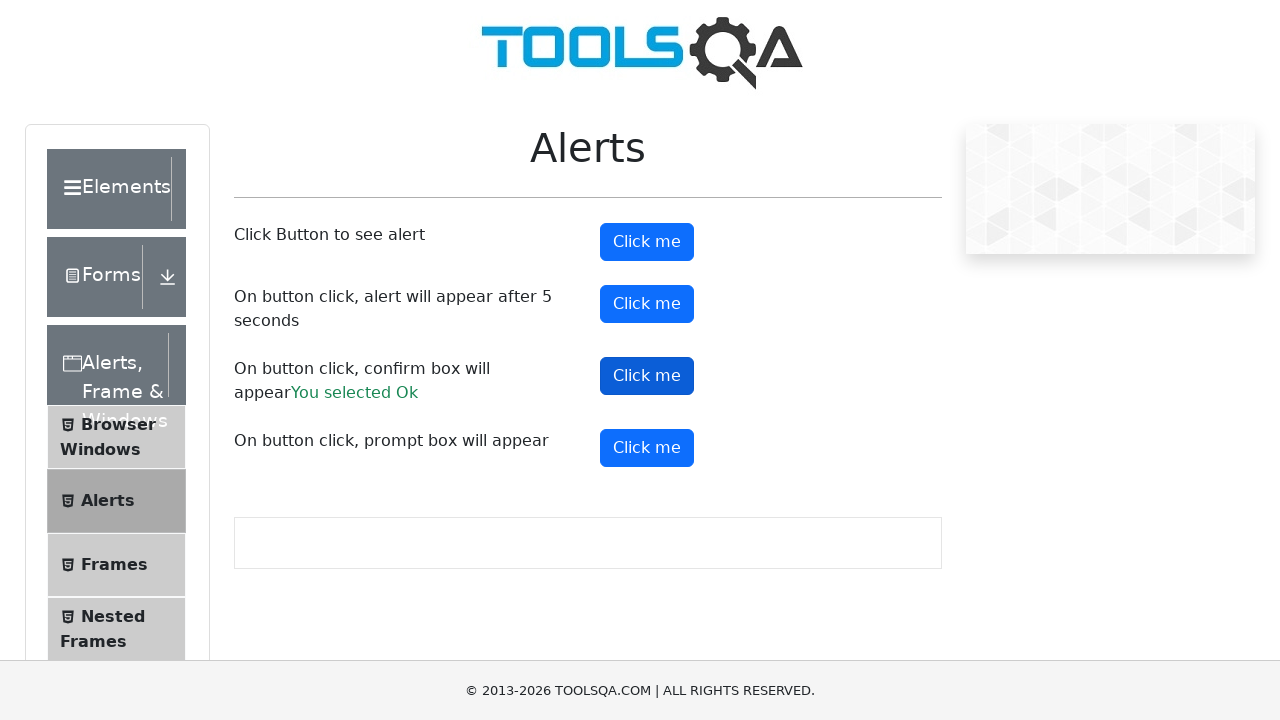